Tests navigation to Top Lists page via the menu tab

Starting URL: https://www.99-bottles-of-beer.net/

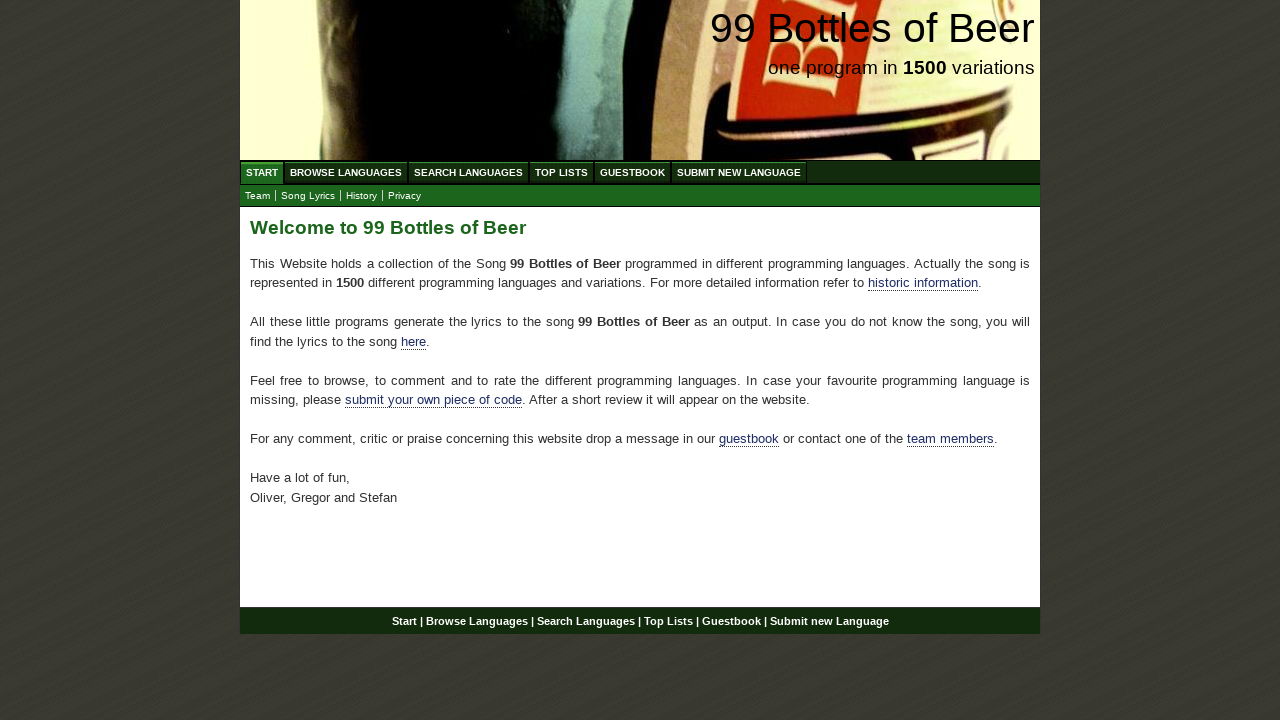

Clicked Top Lists tab in menu at (562, 172) on xpath=//ul[@id='menu']//a[@href='/toplist.html']
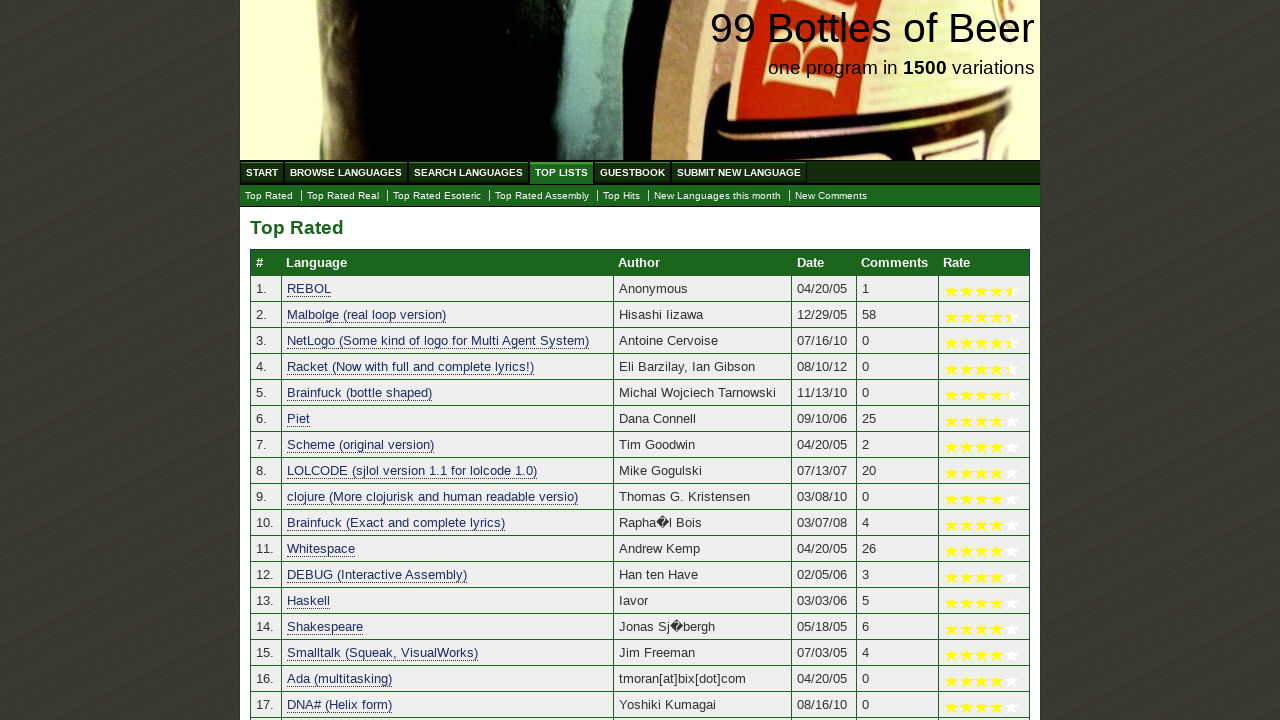

Navigated to Top Lists page (URL verified)
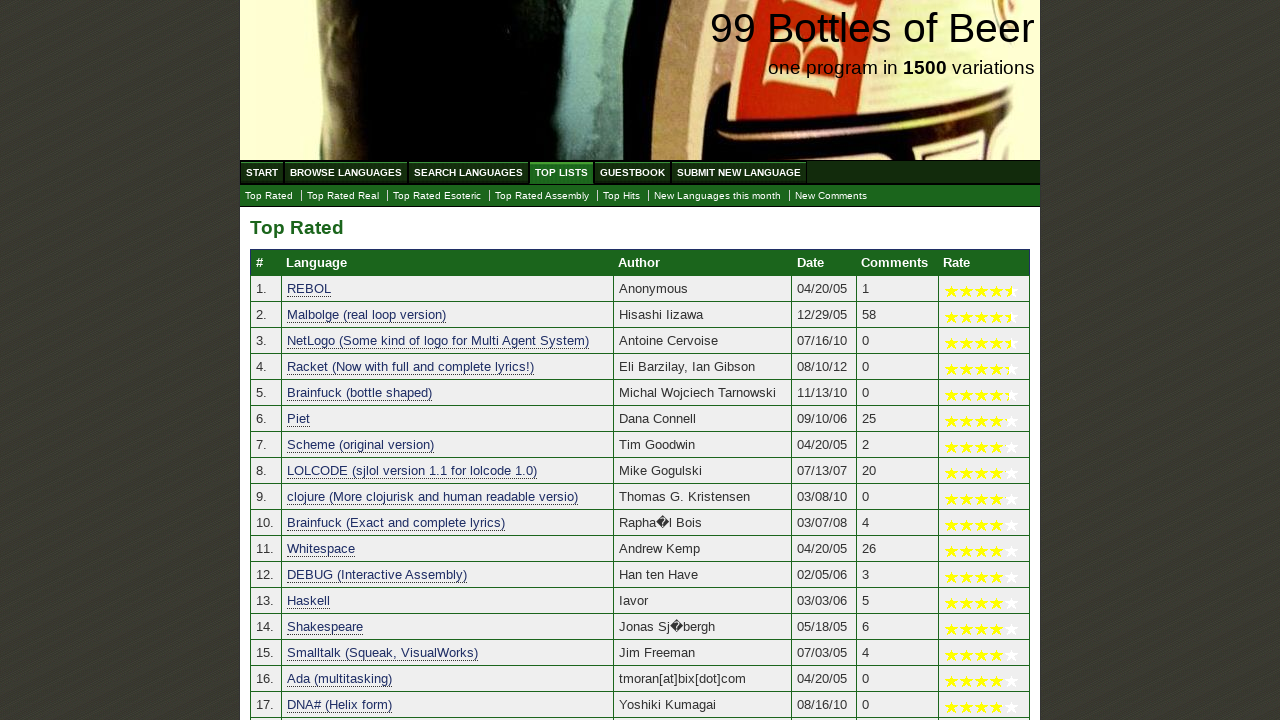

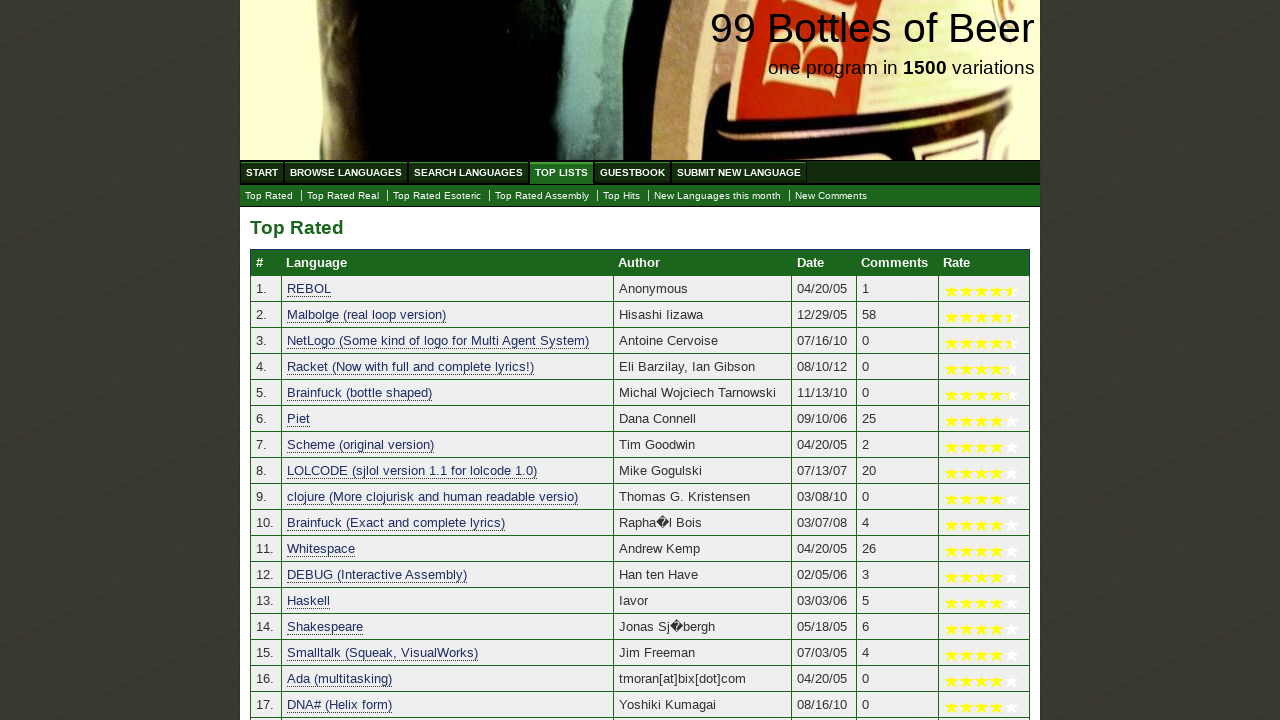